Navigates through paginated table data across 4 pages, clicking on each page number and verifying the table content loads

Starting URL: https://testautomationpractice.blogspot.com/

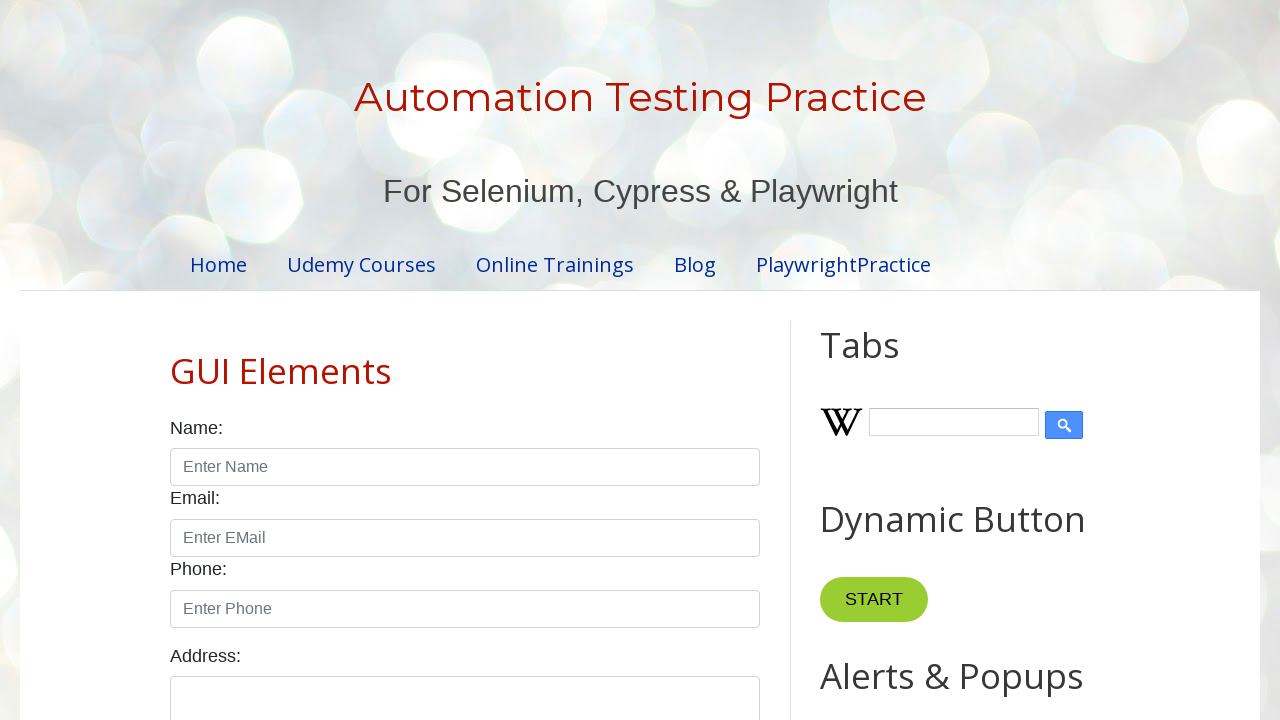

Clicked on page number 1 link at (416, 361) on //div[@id='HTML8']//a[text()='1']
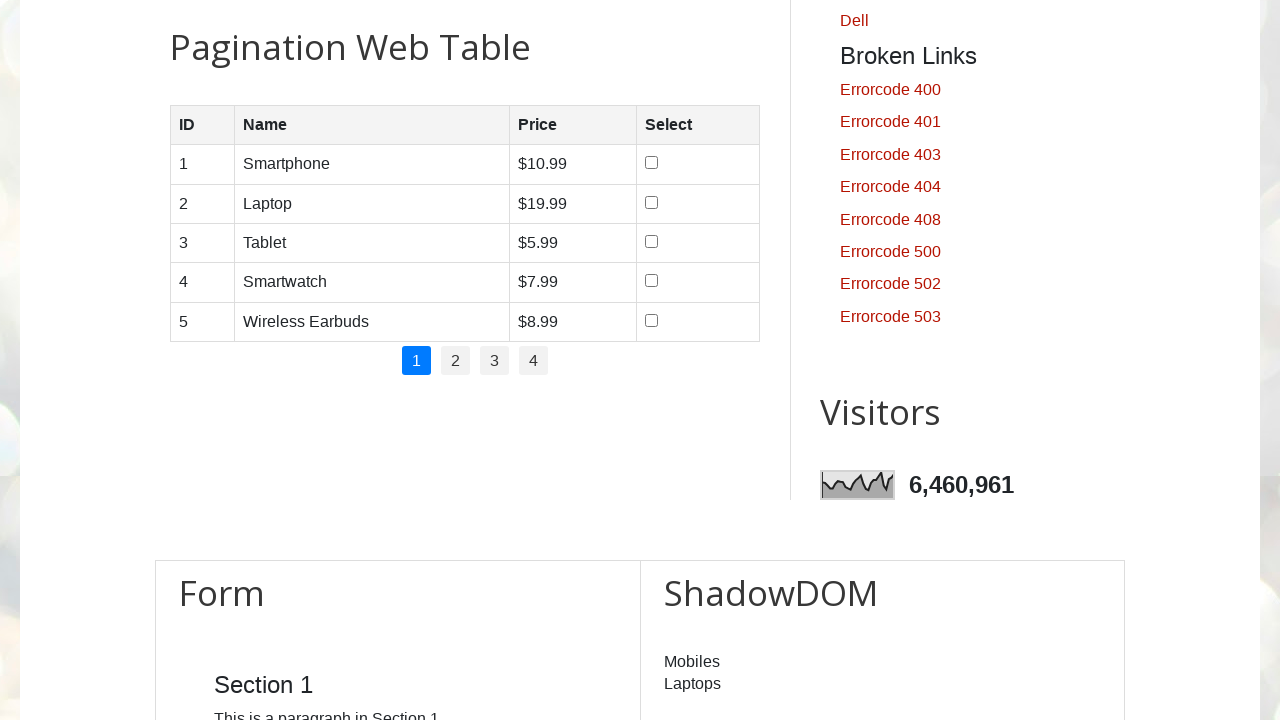

Table loaded on page 1
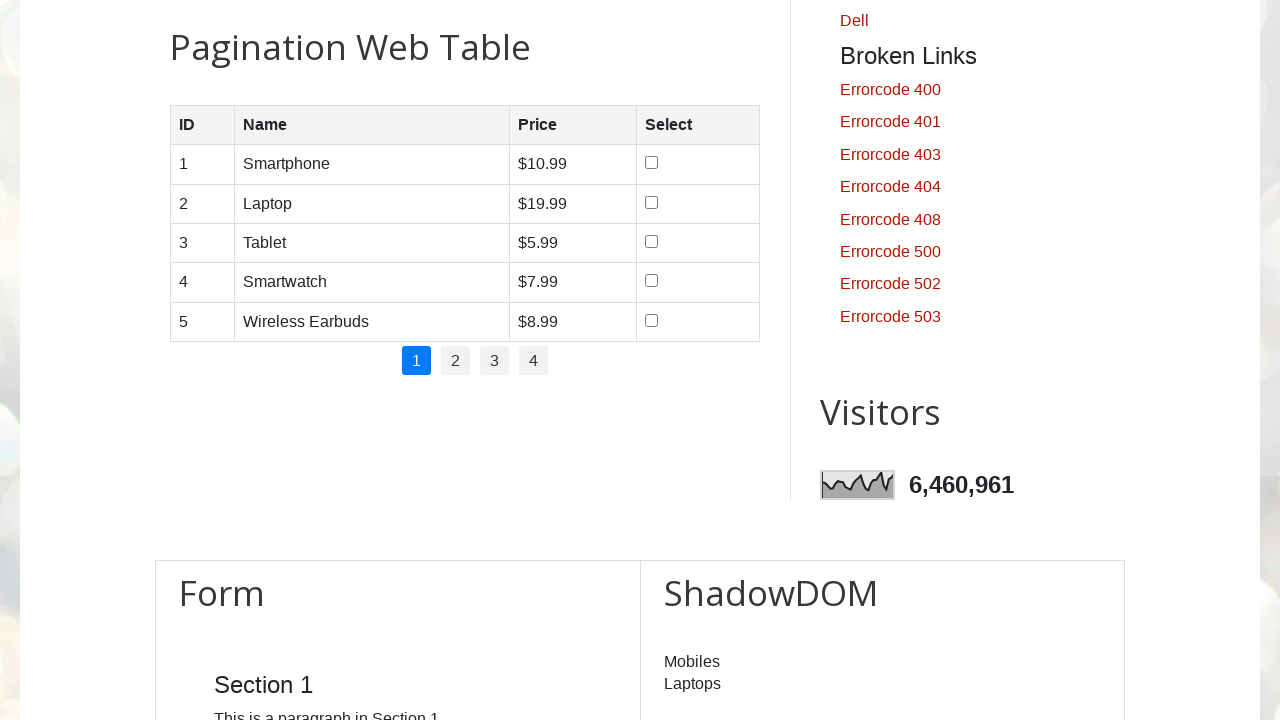

Table rows verified on page 1
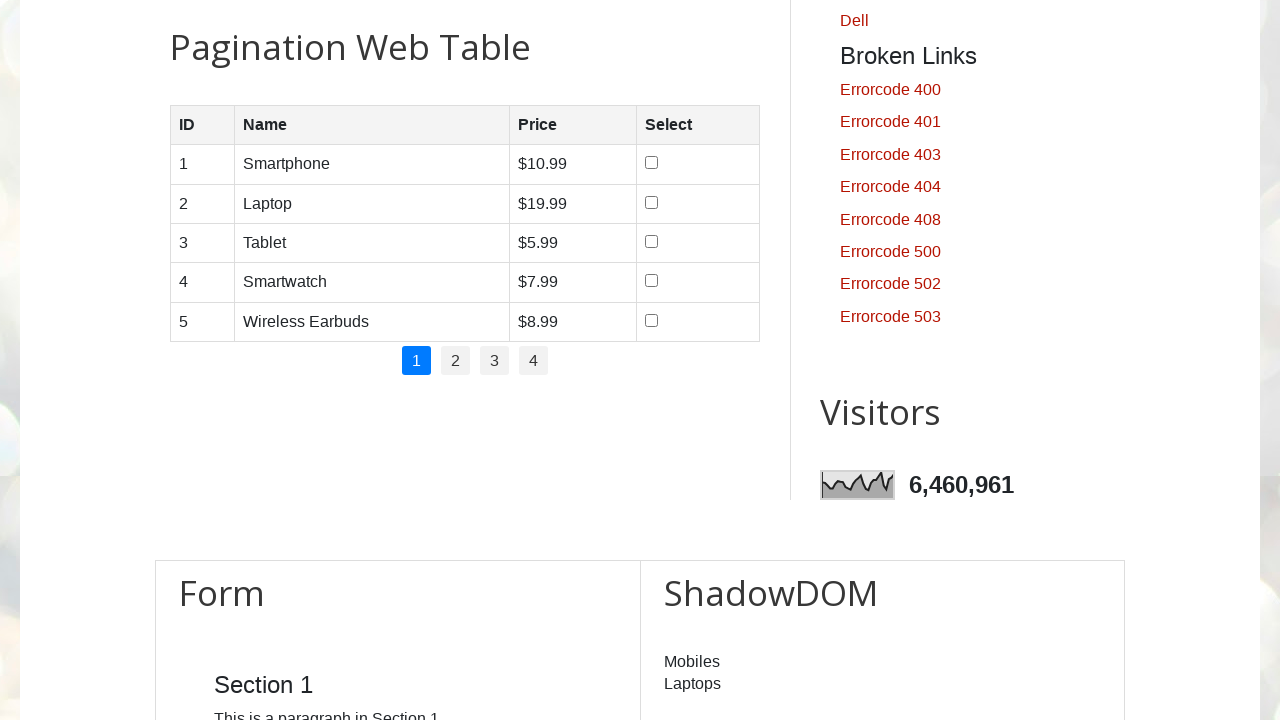

Clicked on page number 2 link at (456, 361) on //div[@id='HTML8']//a[text()='2']
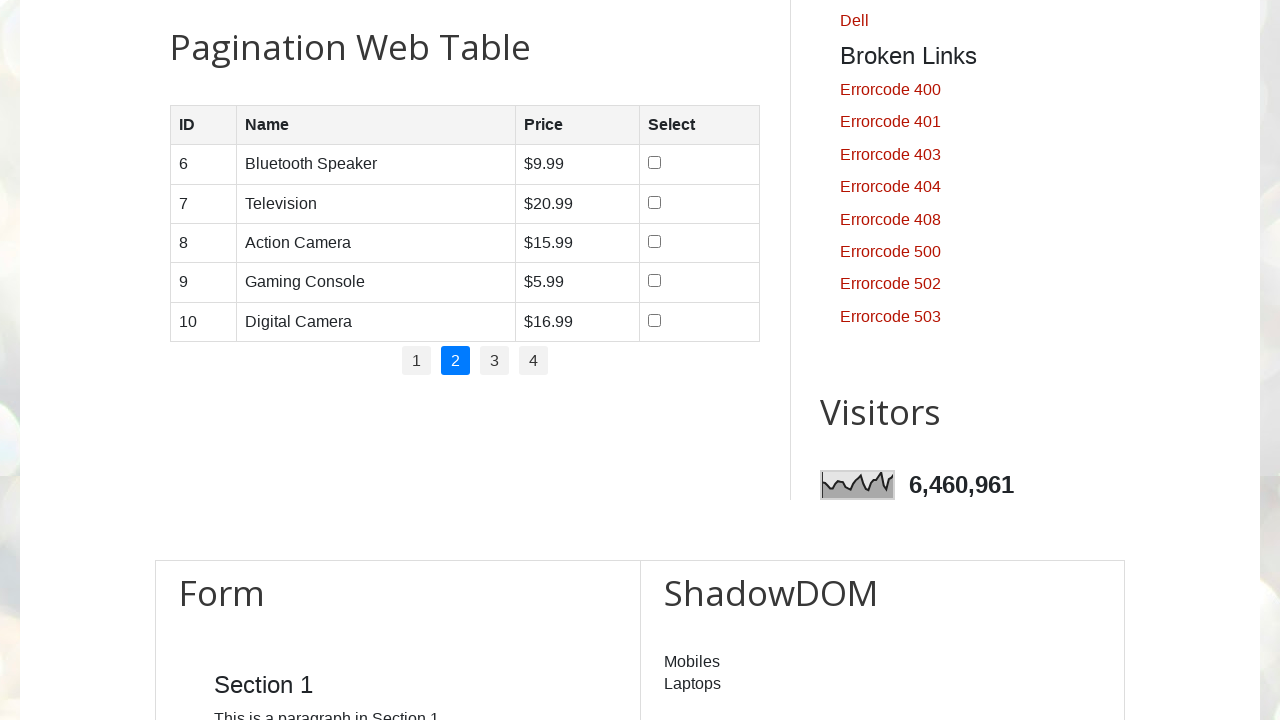

Table loaded on page 2
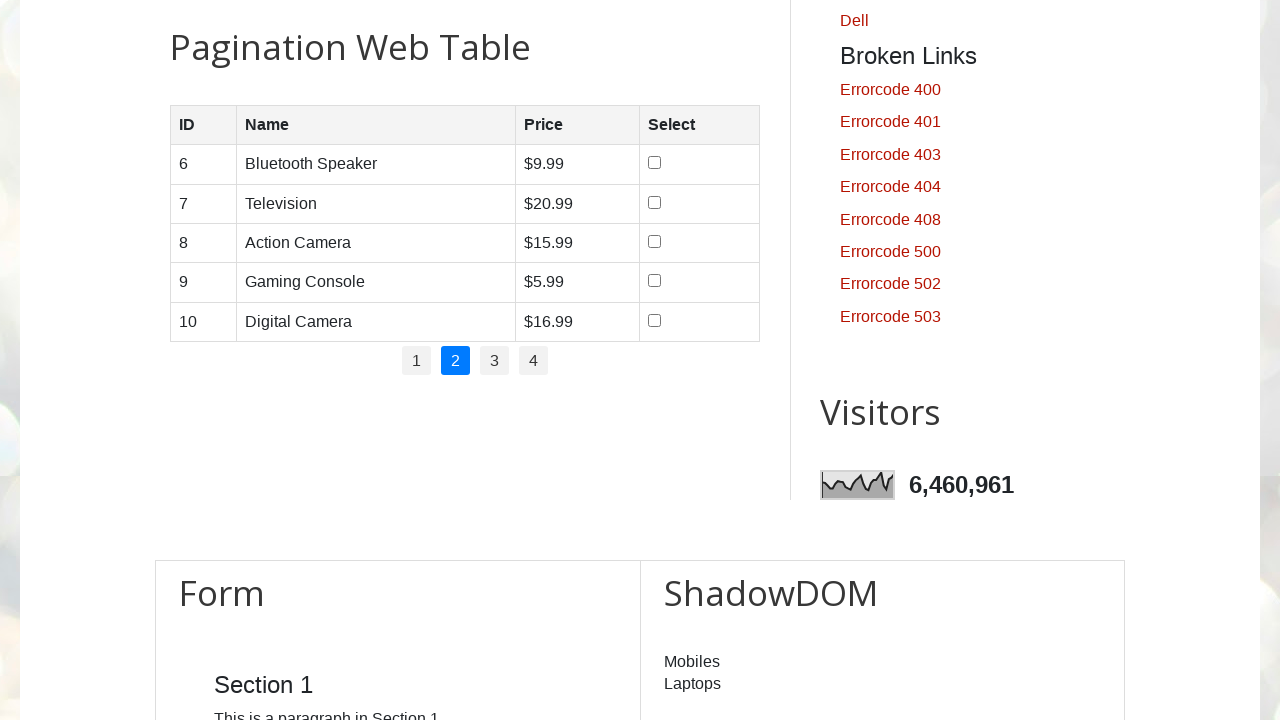

Table rows verified on page 2
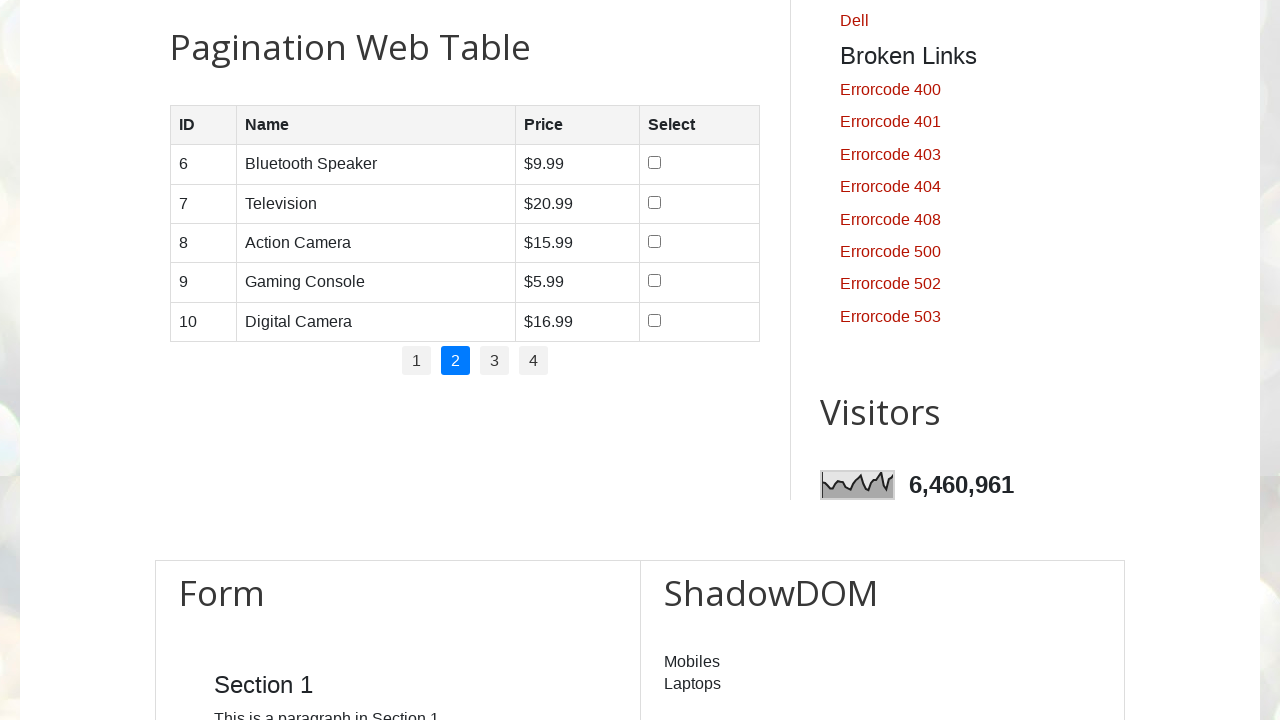

Clicked on page number 3 link at (494, 361) on //div[@id='HTML8']//a[text()='3']
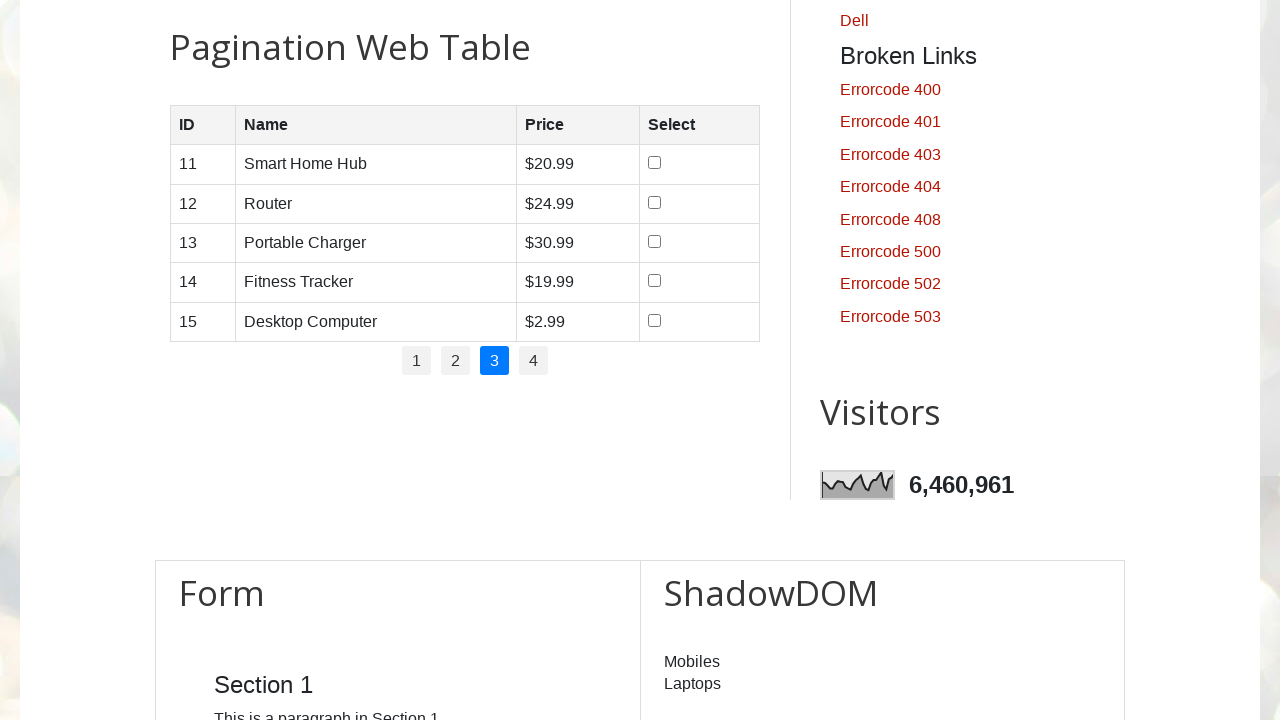

Table loaded on page 3
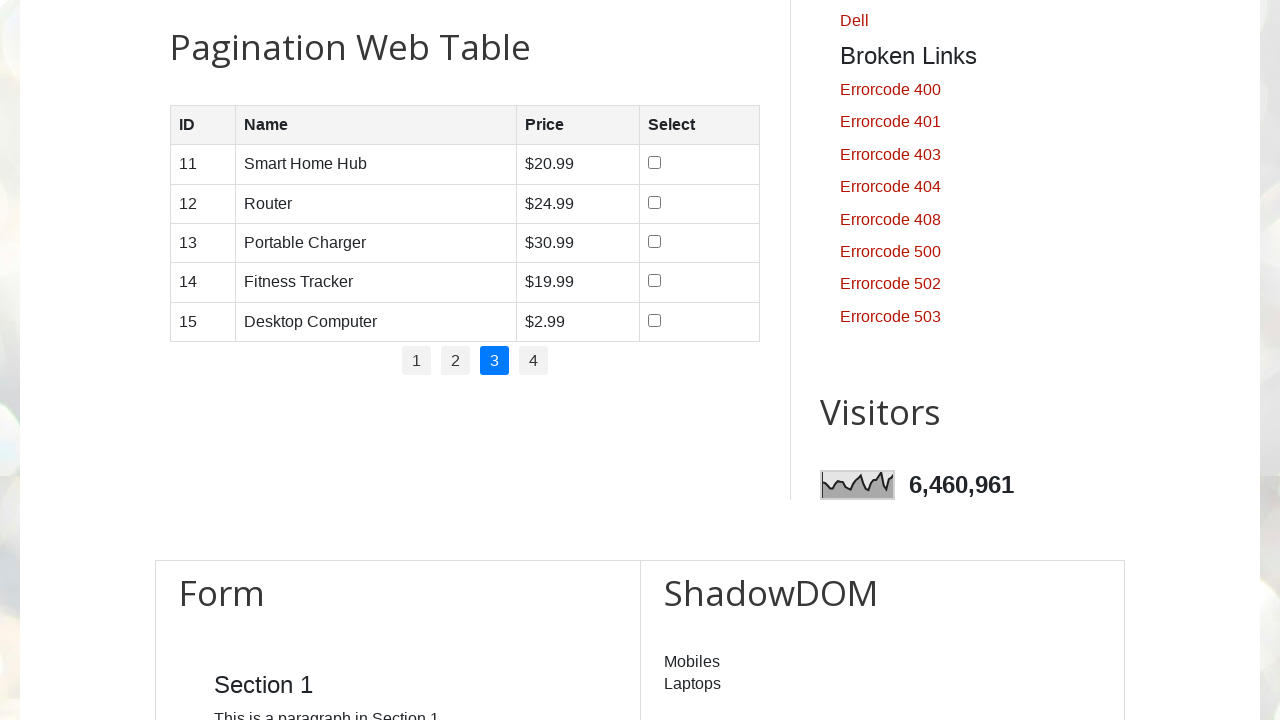

Table rows verified on page 3
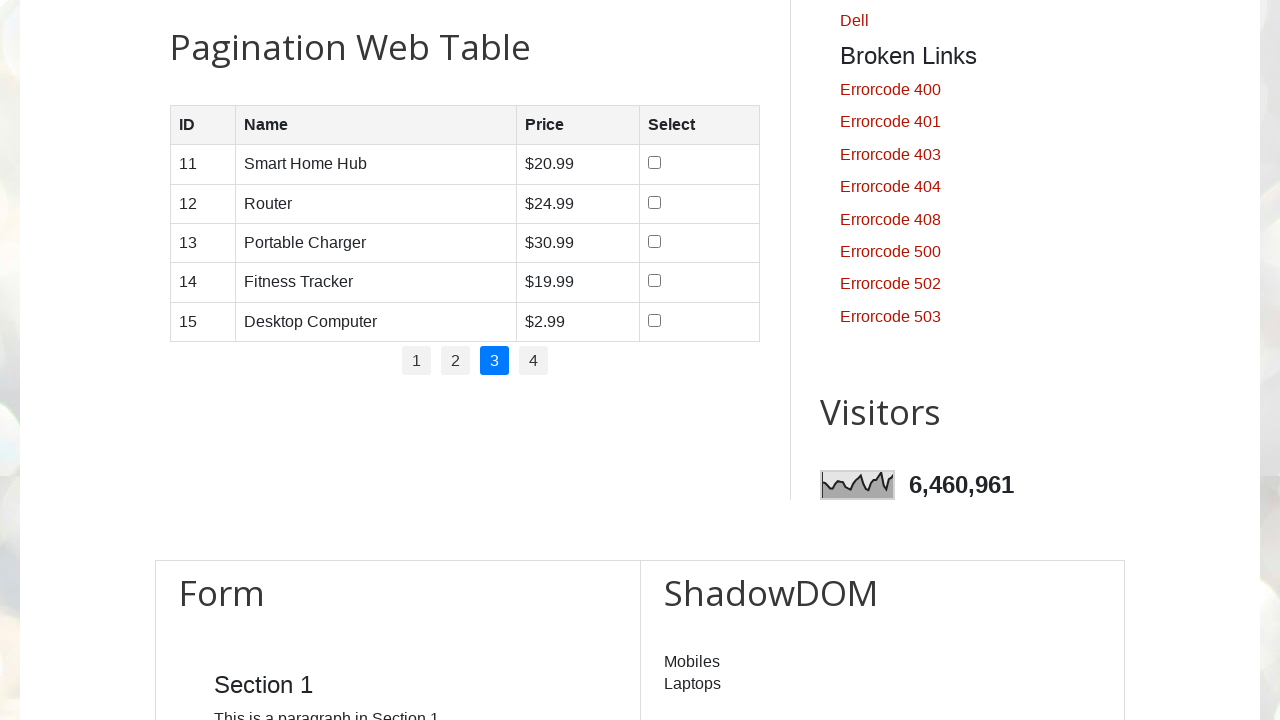

Clicked on page number 4 link at (534, 361) on //div[@id='HTML8']//a[text()='4']
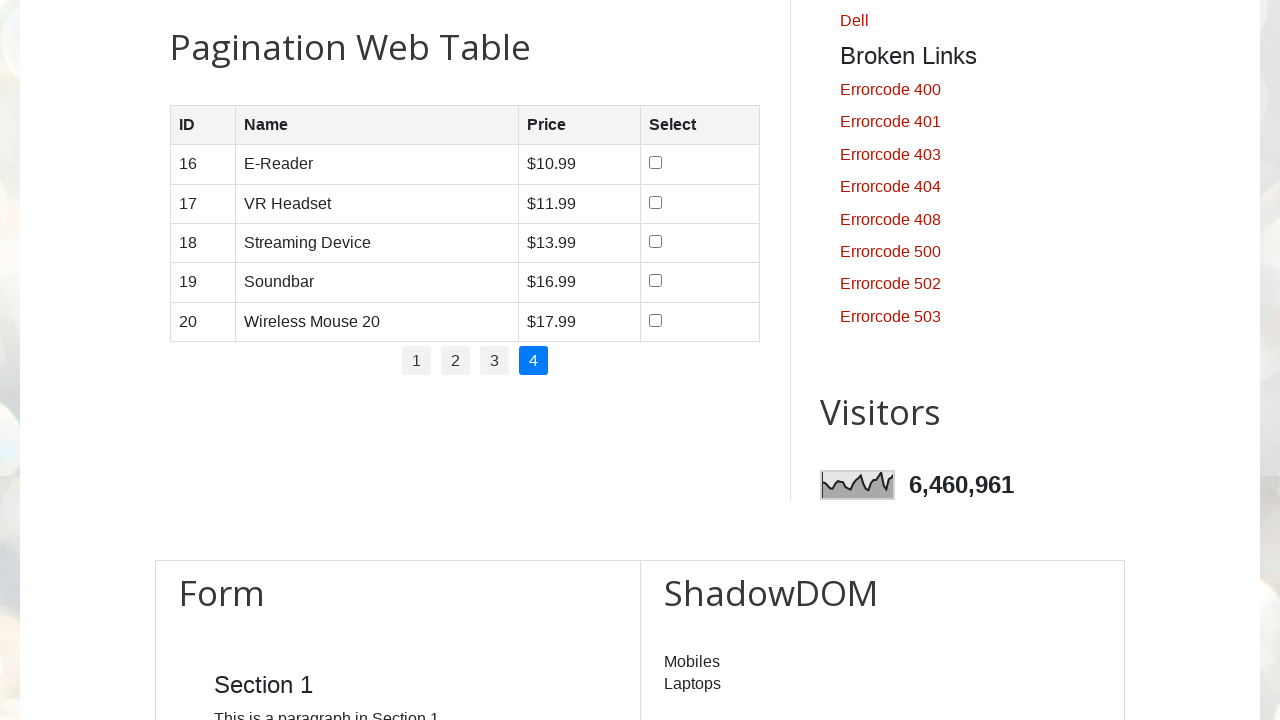

Table loaded on page 4
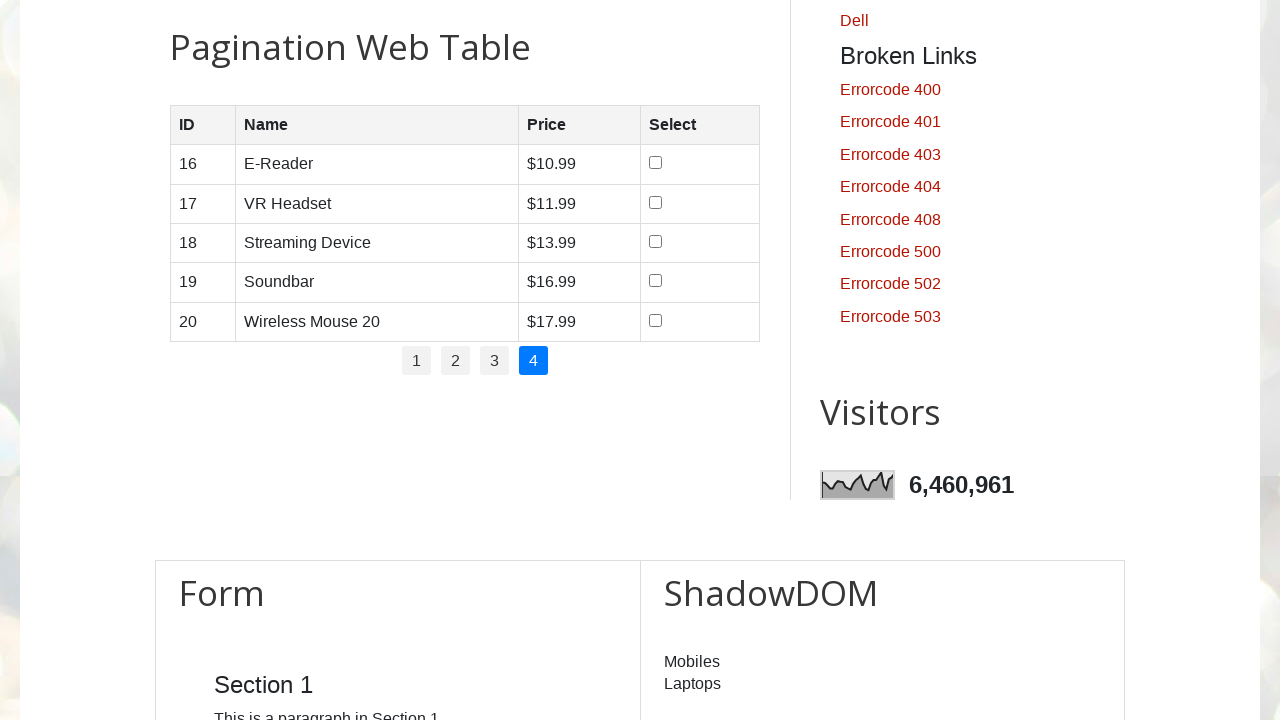

Table rows verified on page 4
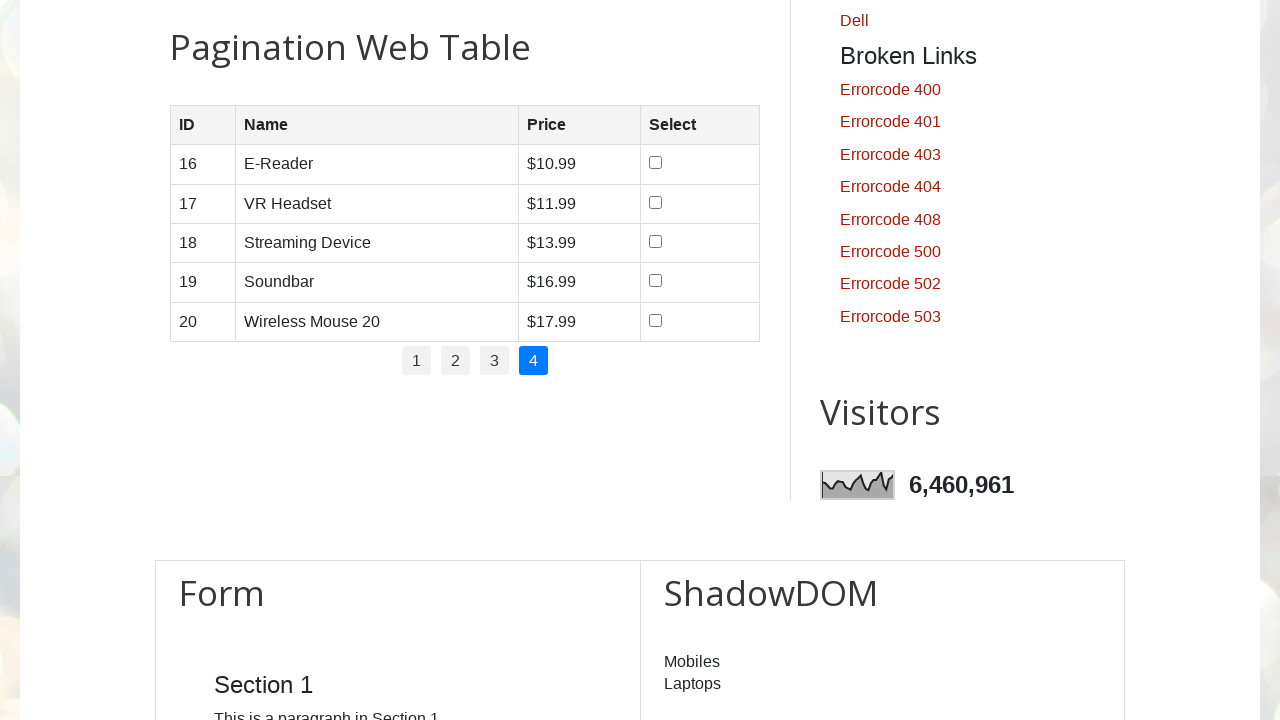

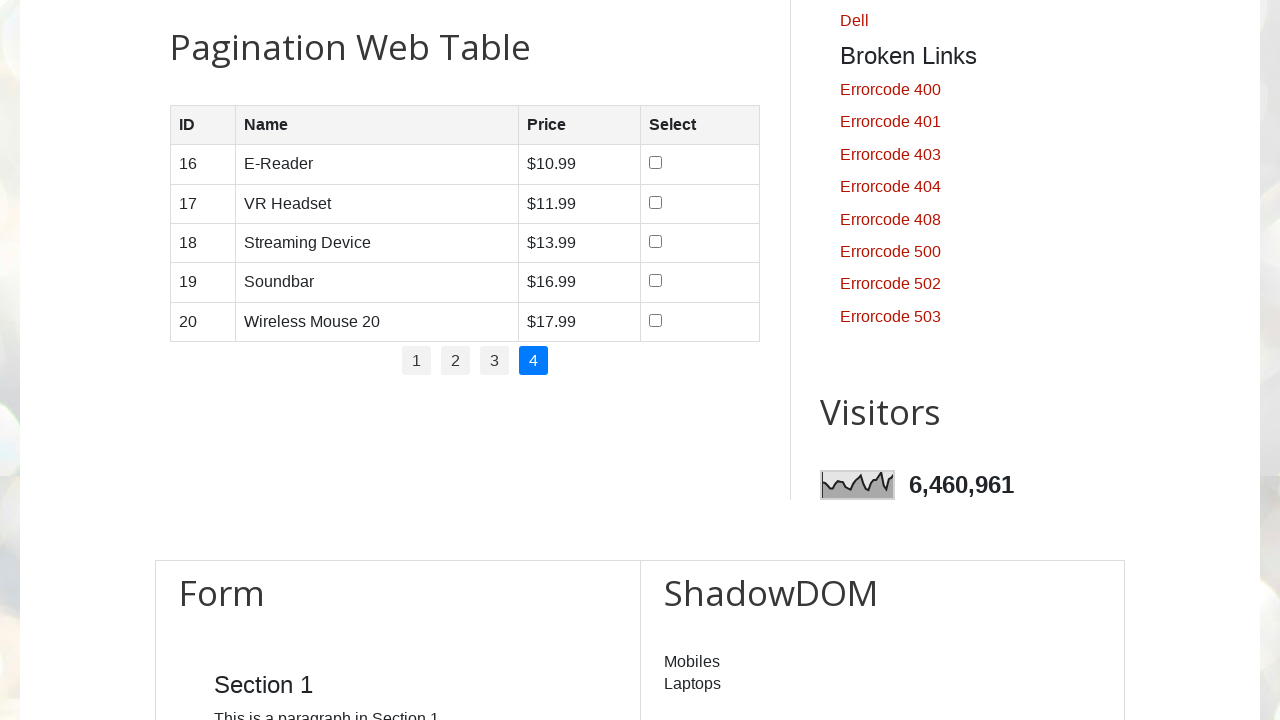